Tests clicking on the search button on the WebdriverIO documentation site and verifies the search form opens by checking for the search input container.

Starting URL: https://webdriver.io/

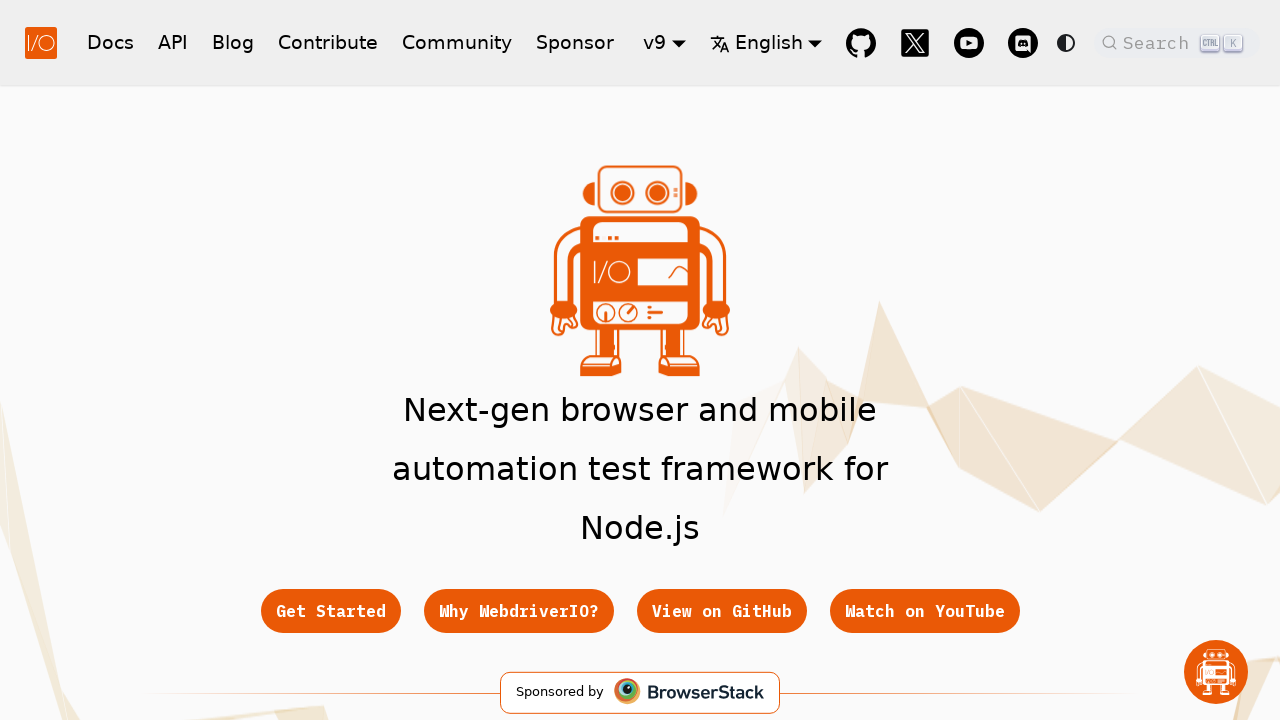

Hero title loaded, confirming page is ready
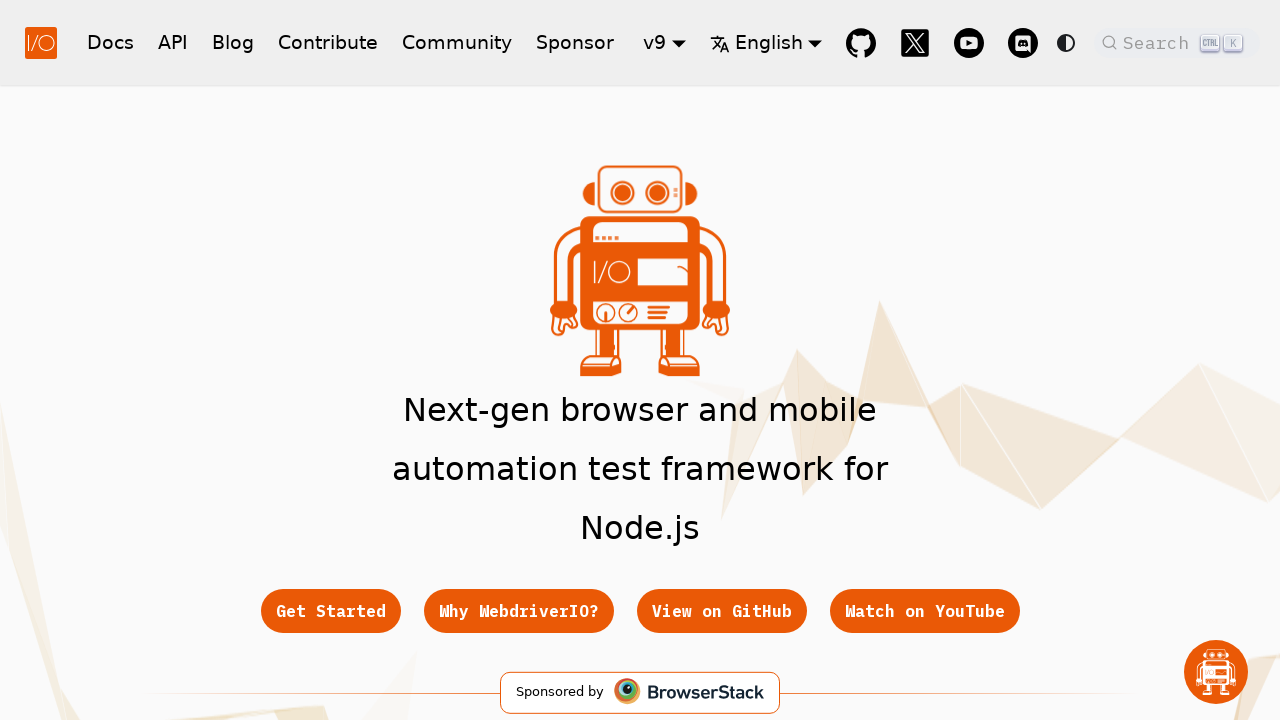

Clicked on search button at (1177, 42) on .DocSearch
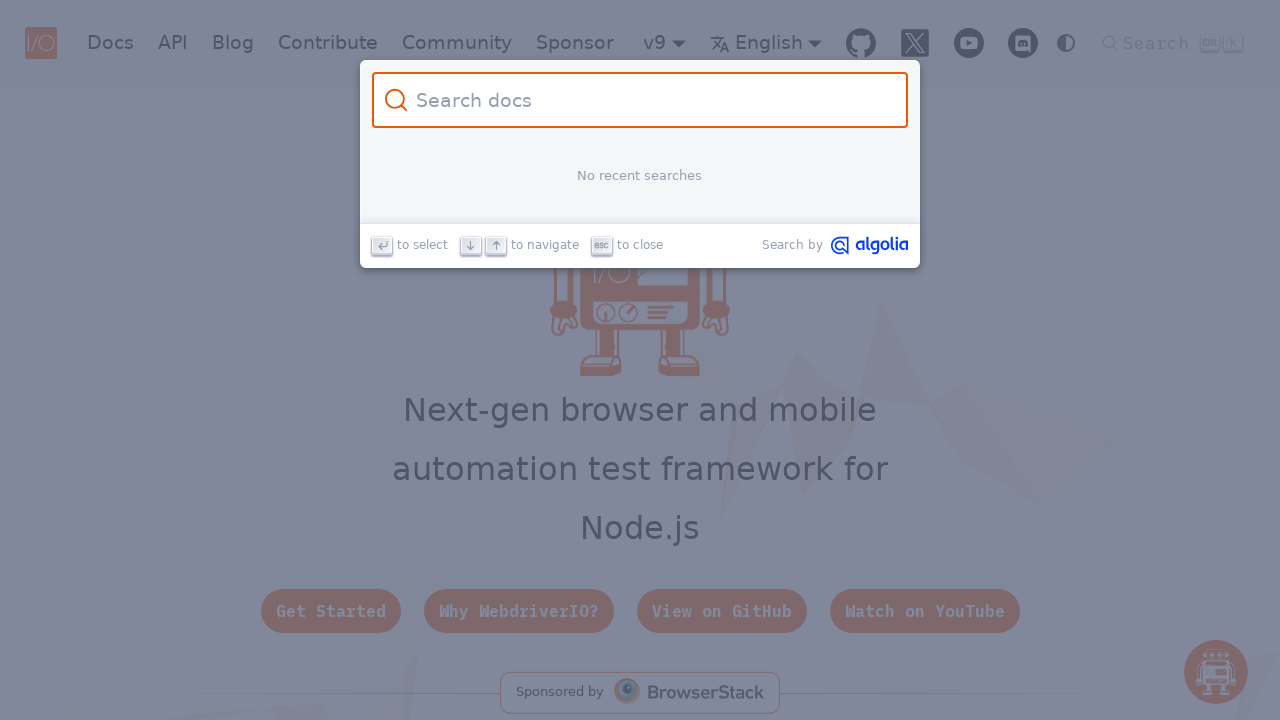

Search form opened and displayed
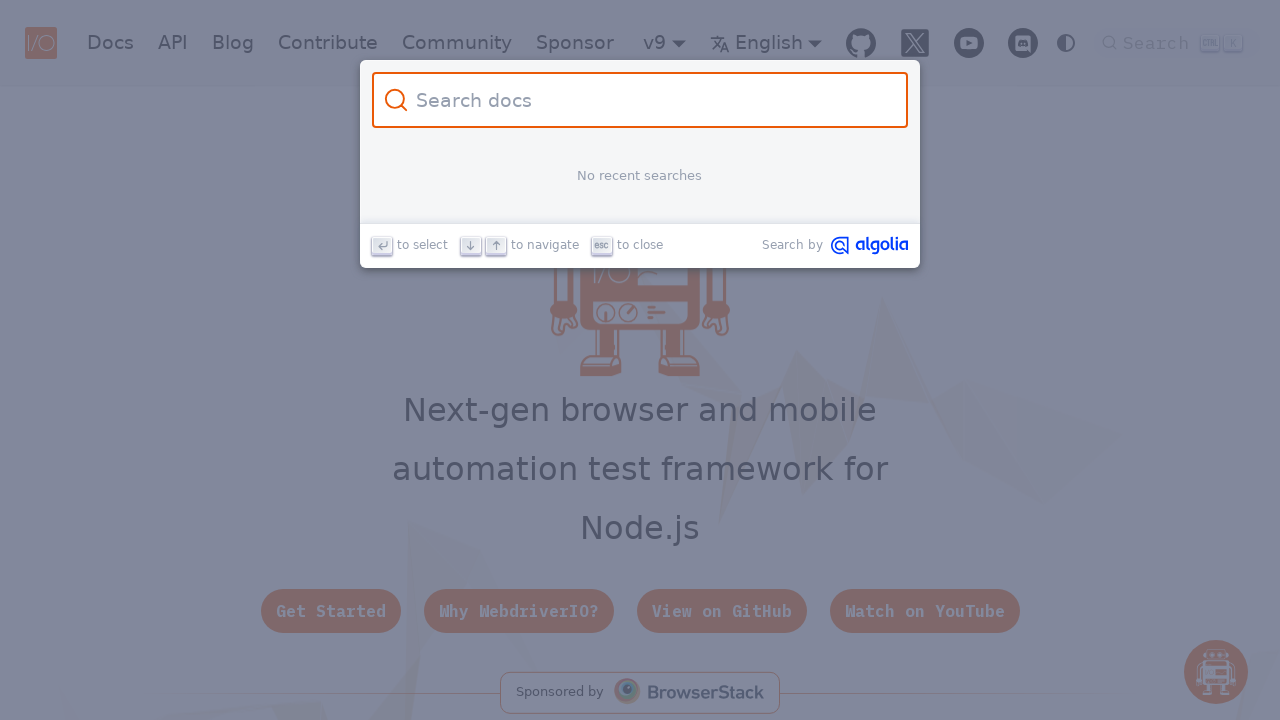

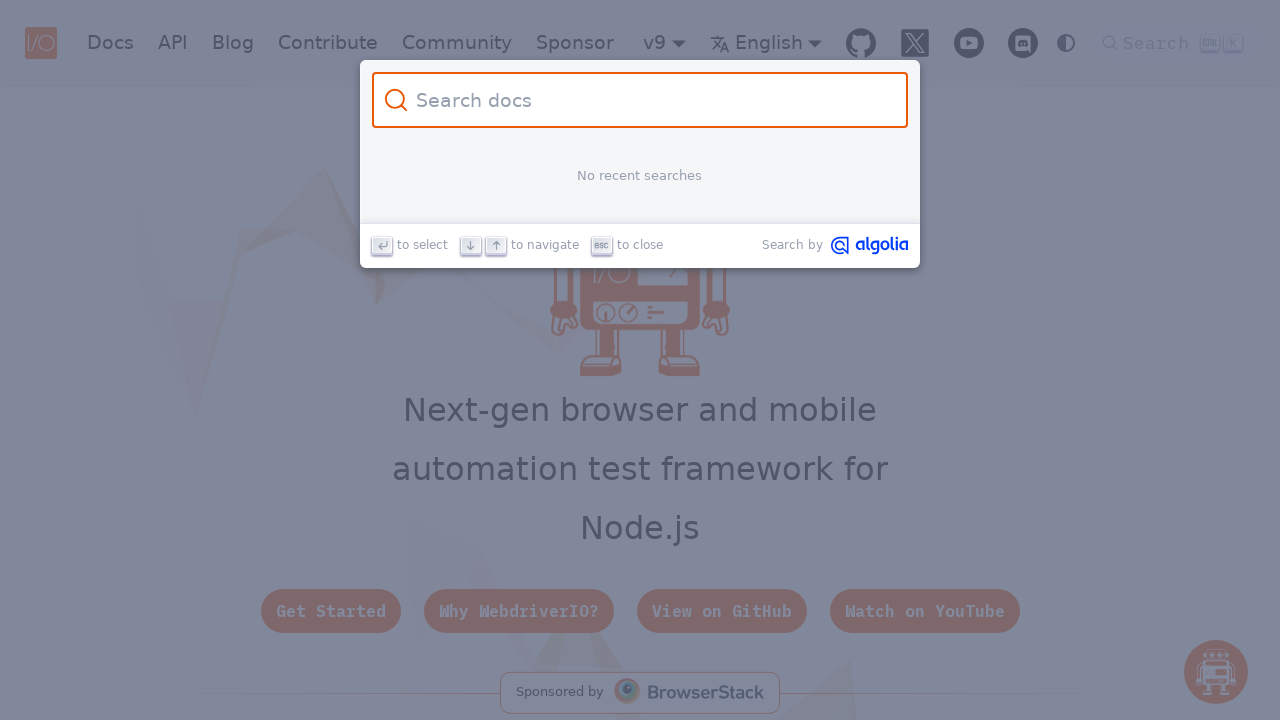